Tests the autocomplete functionality by typing a letter in the search box and selecting a country suggestion from the autocomplete dropdown.

Starting URL: https://demo.automationtesting.in/AutoComplete.html

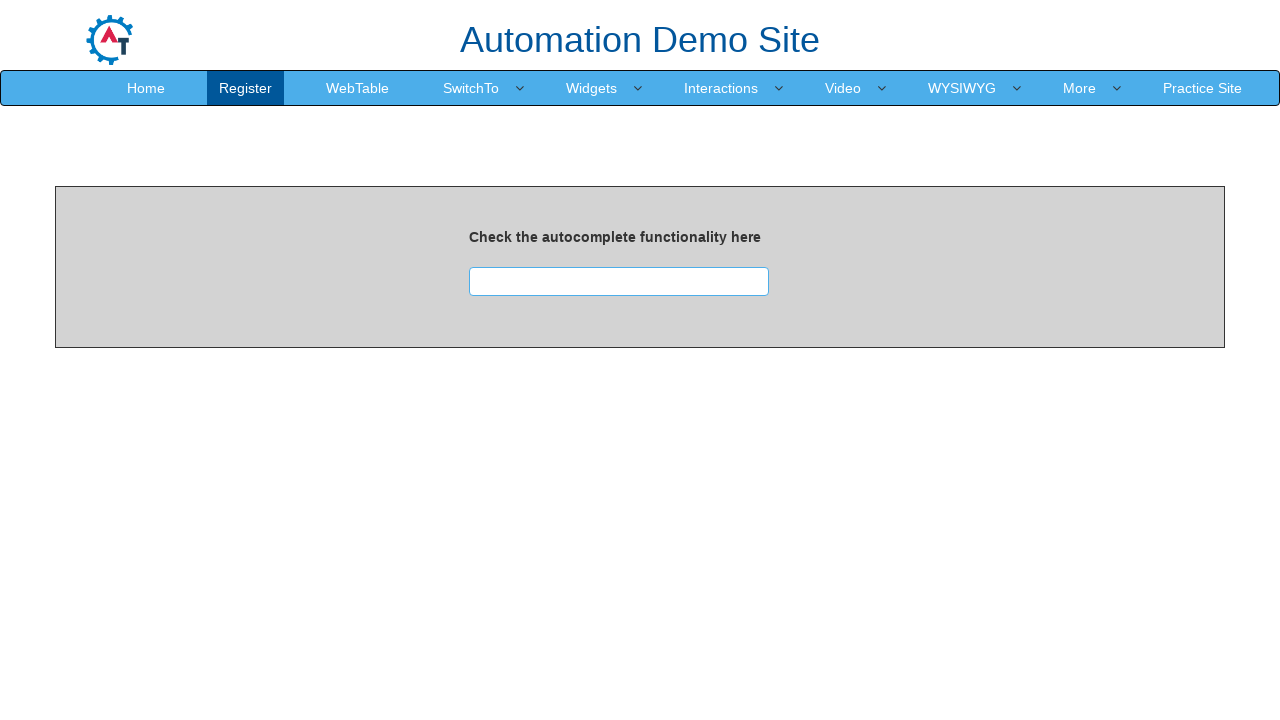

Typed 'I' in the search box to trigger autocomplete on #searchbox
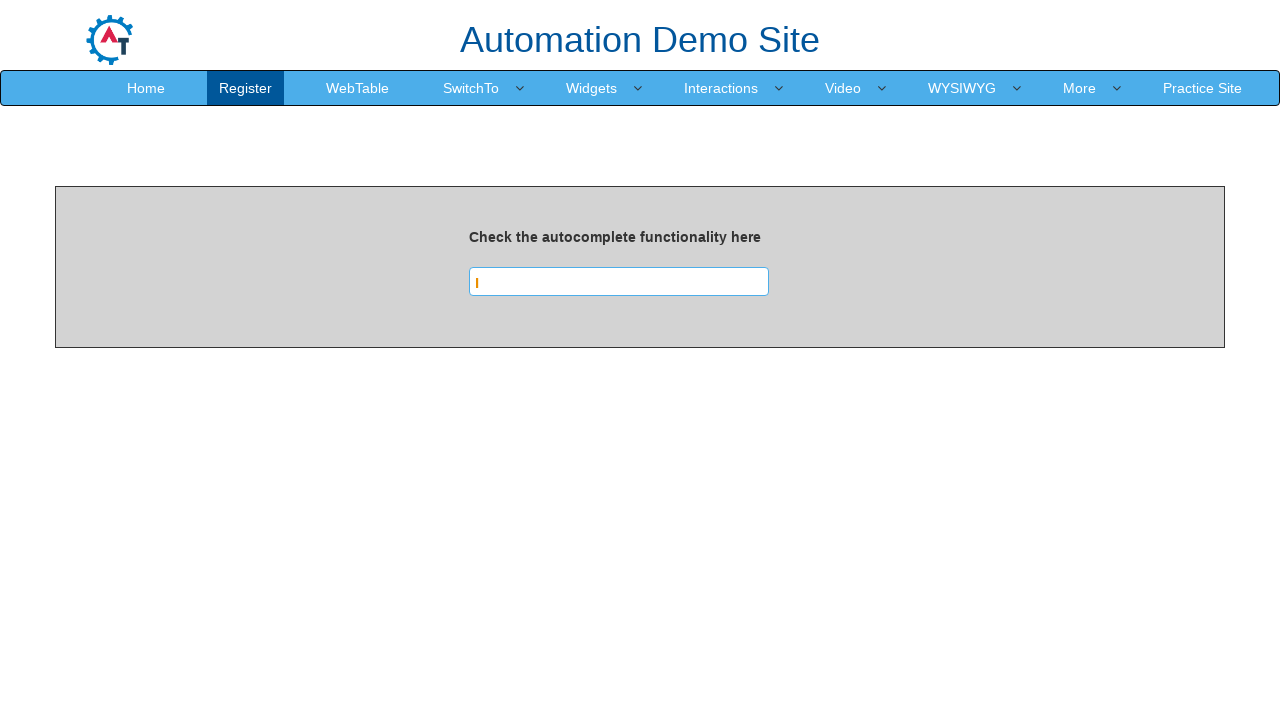

Waited for autocomplete suggestions to appear
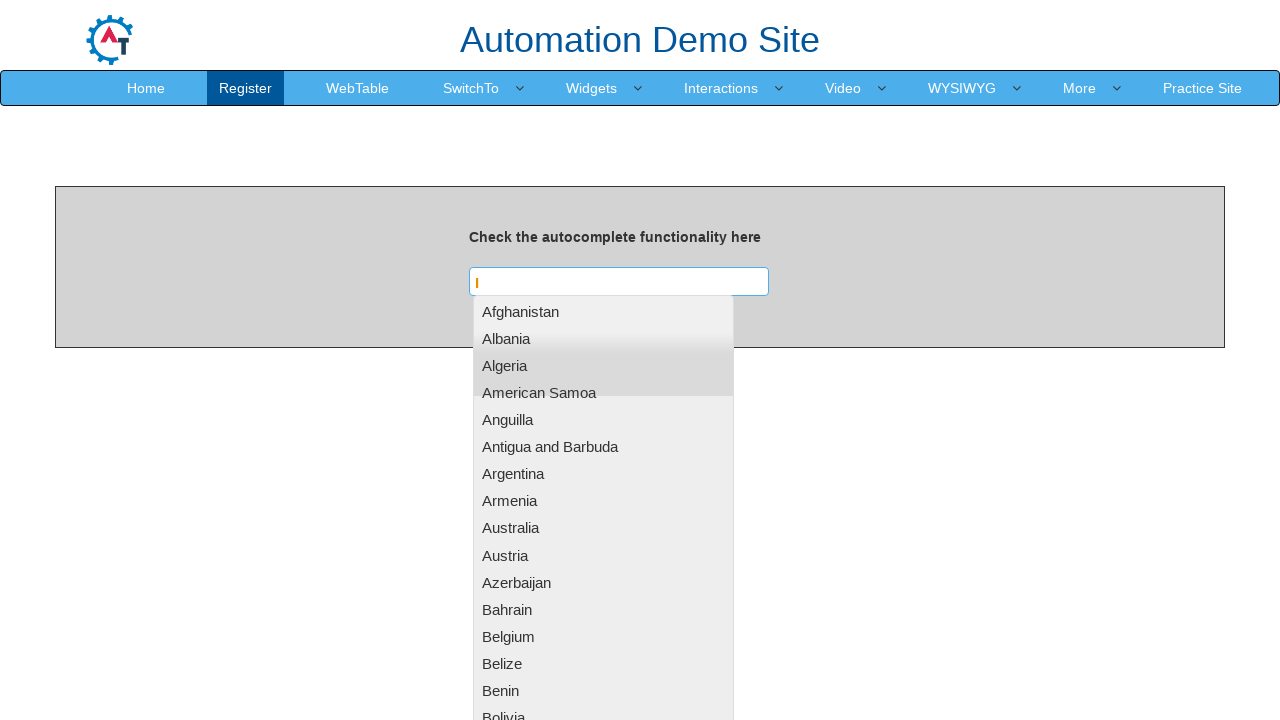

Clicked on 'India' from the autocomplete suggestions at (603, 360) on text=India
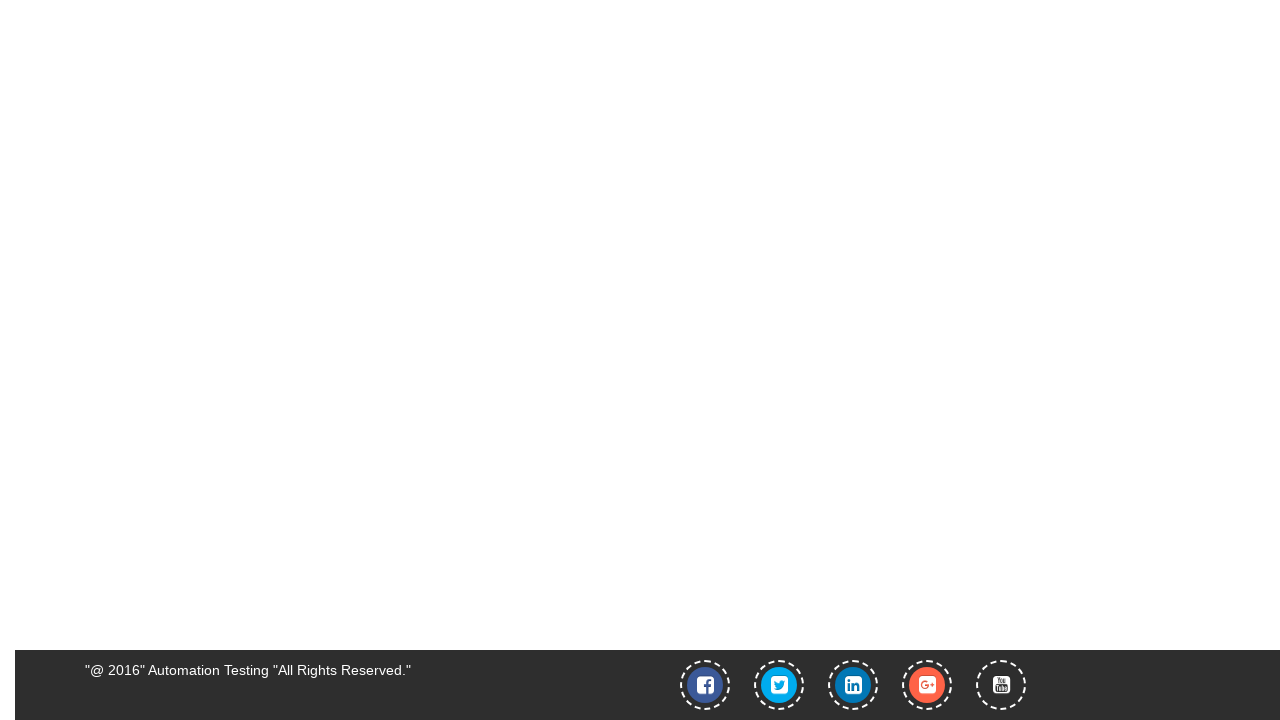

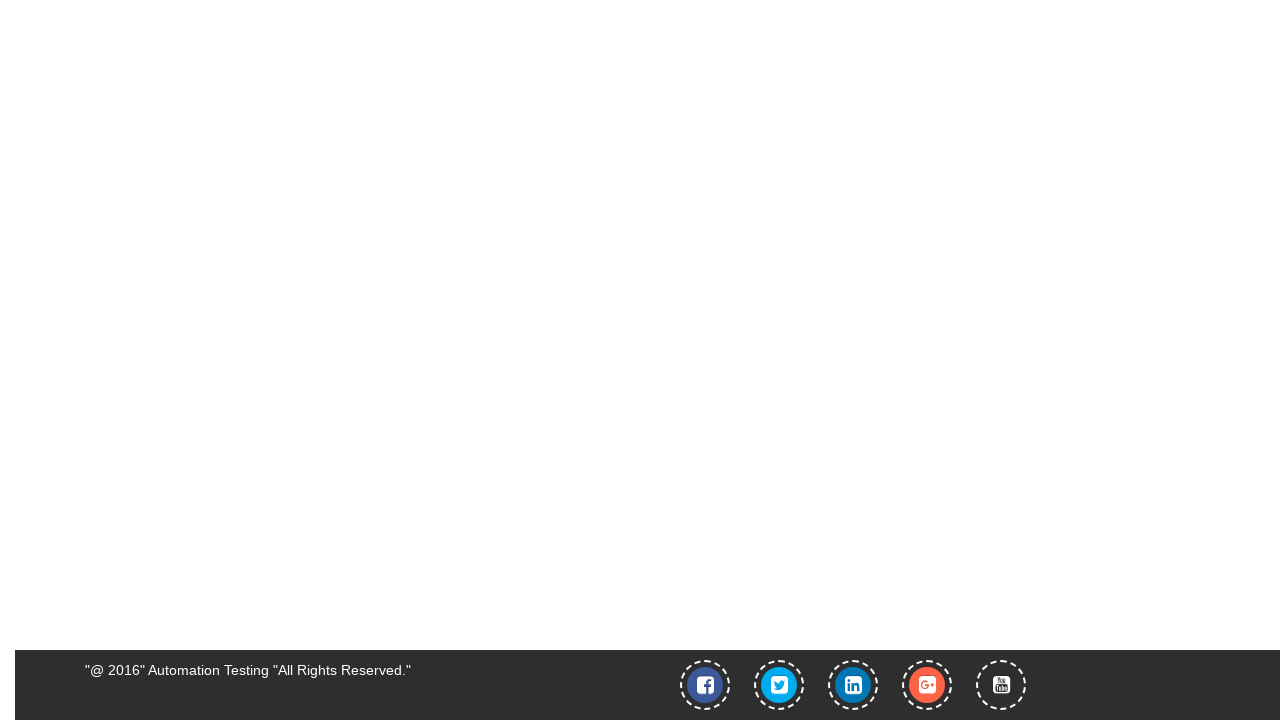